Tests clicking a button identified by CSS class selector on the UI Testing Playground class attribute challenge page

Starting URL: http://uitestingplayground.com/classattr

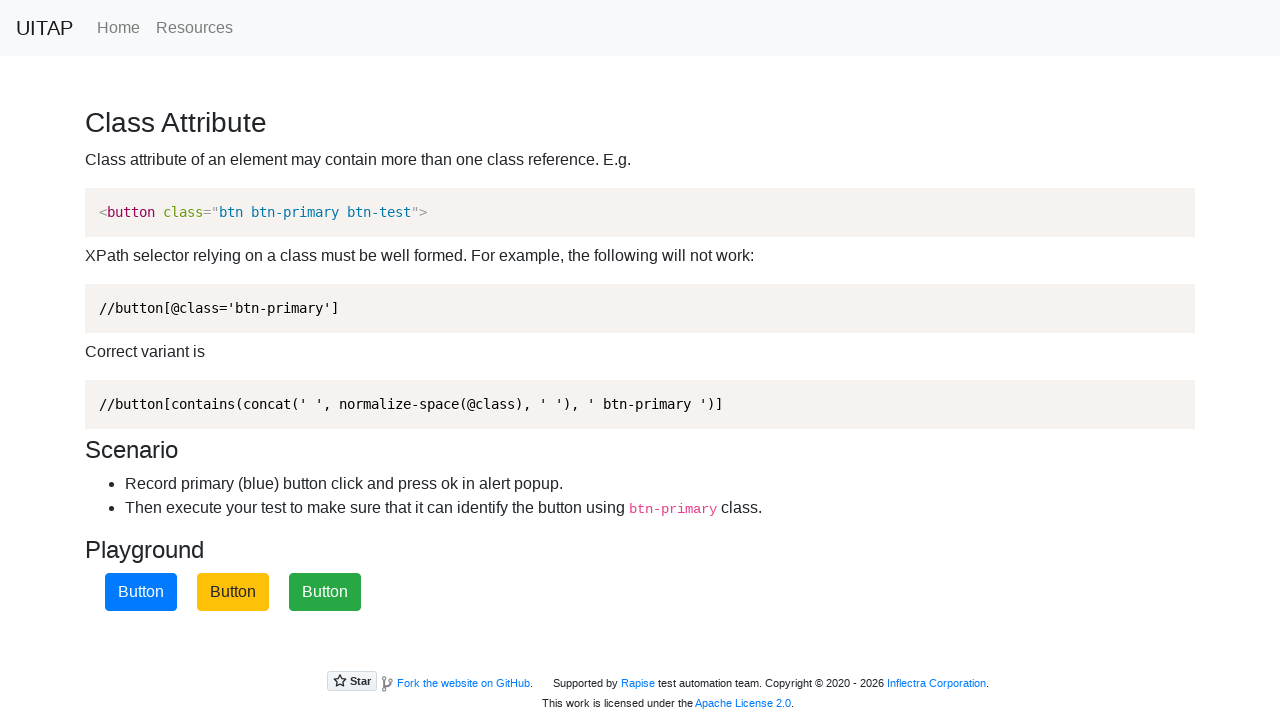

Navigated to UI Testing Playground class attribute challenge page
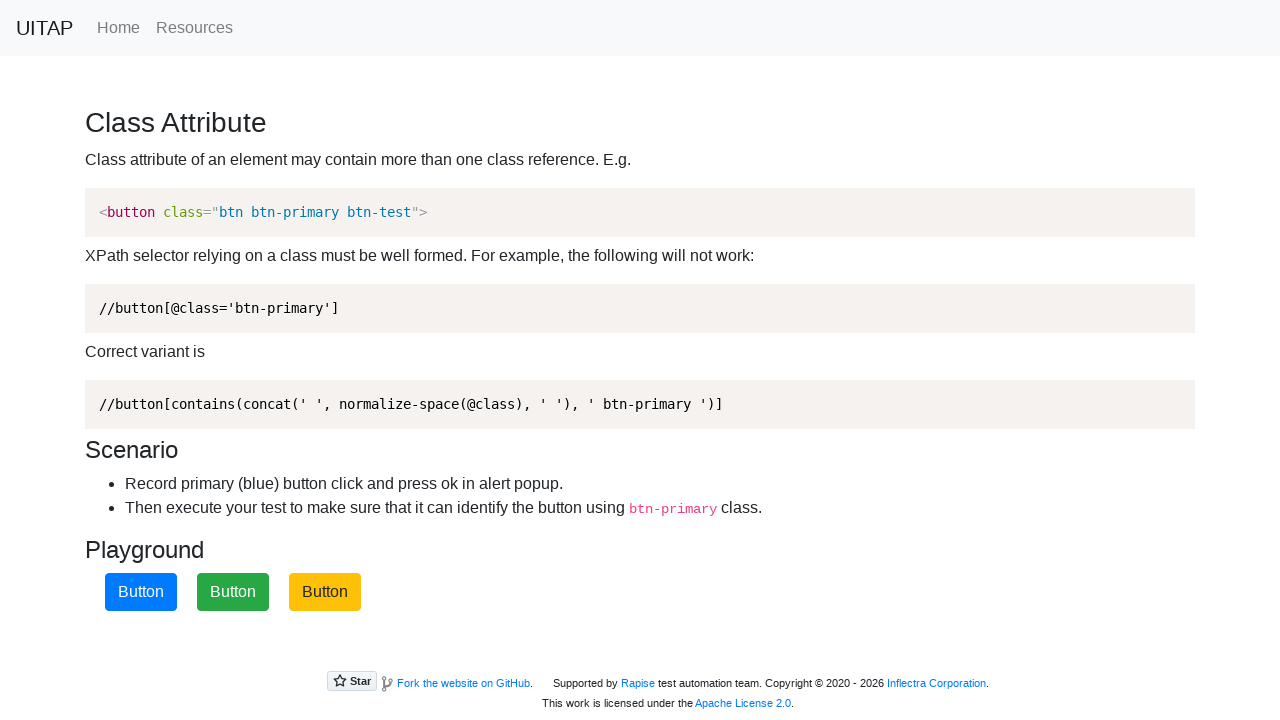

Clicked the primary button using CSS class selector at (141, 592) on button.btn-primary
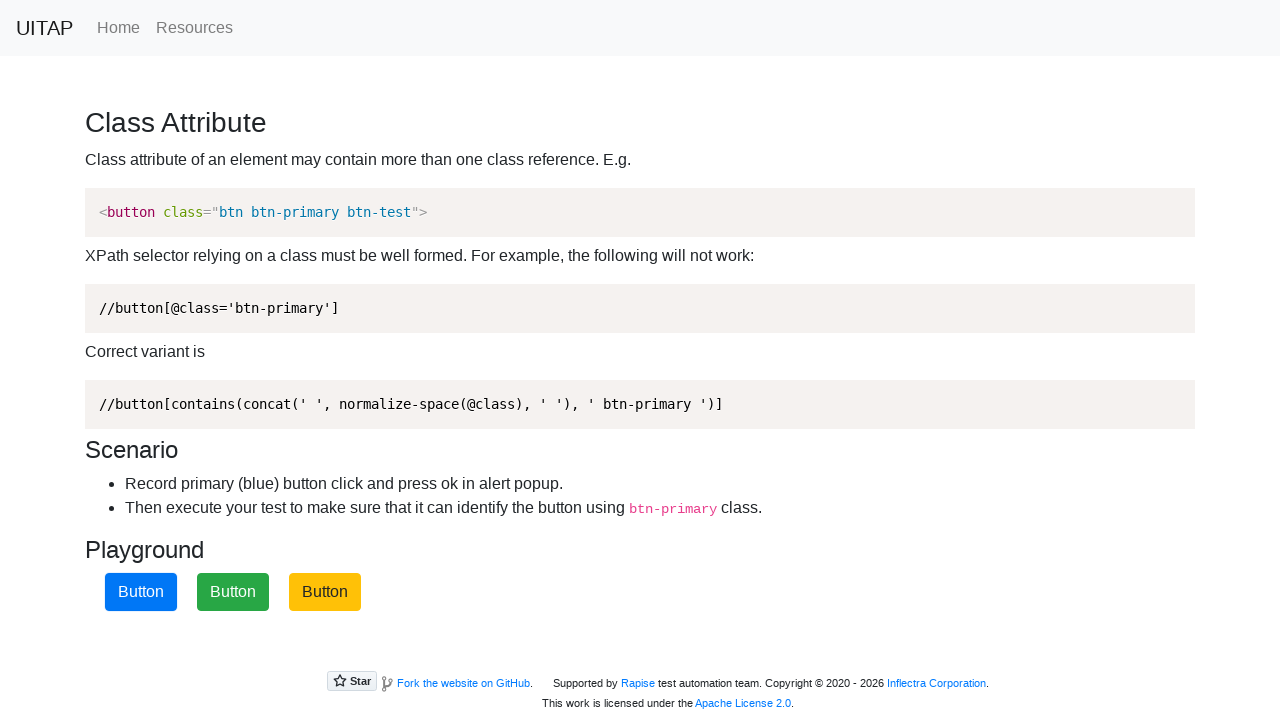

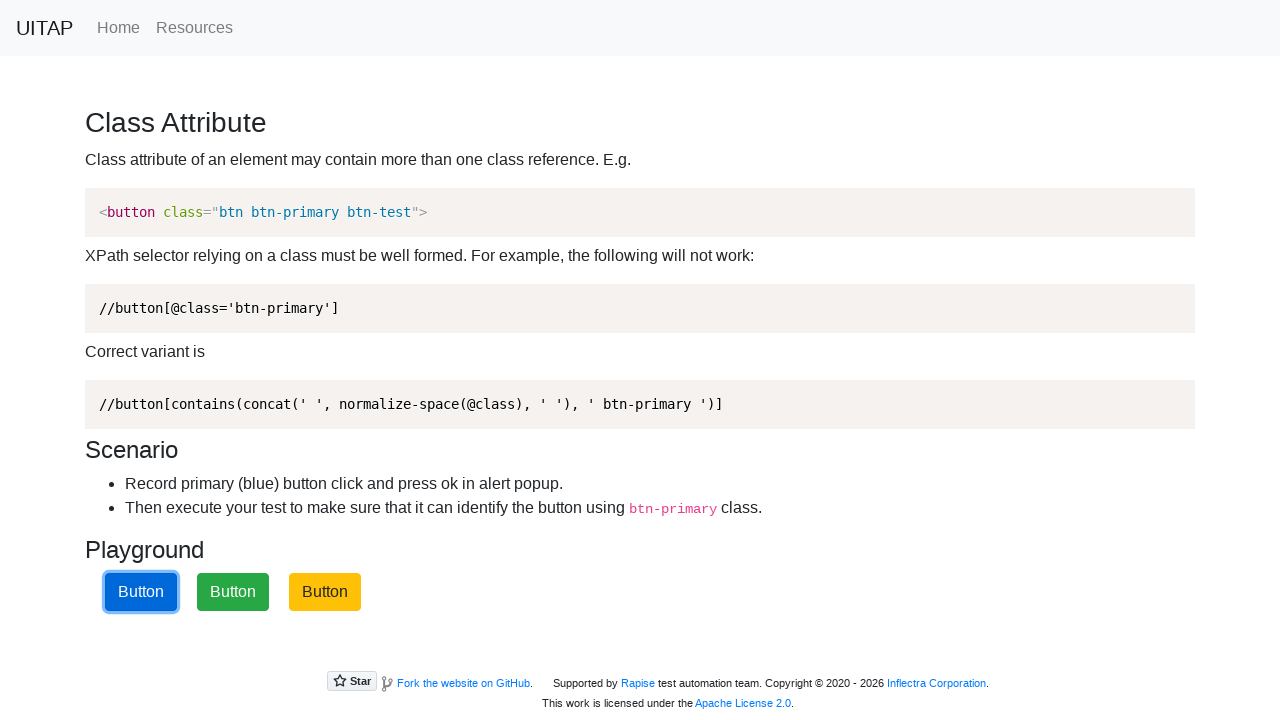